Tests adding a product to cart on demoblaze e-commerce site by clicking the first product, adding it to cart, accepting the alert, navigating to cart, and verifying the item appears in the cart.

Starting URL: https://www.demoblaze.com/

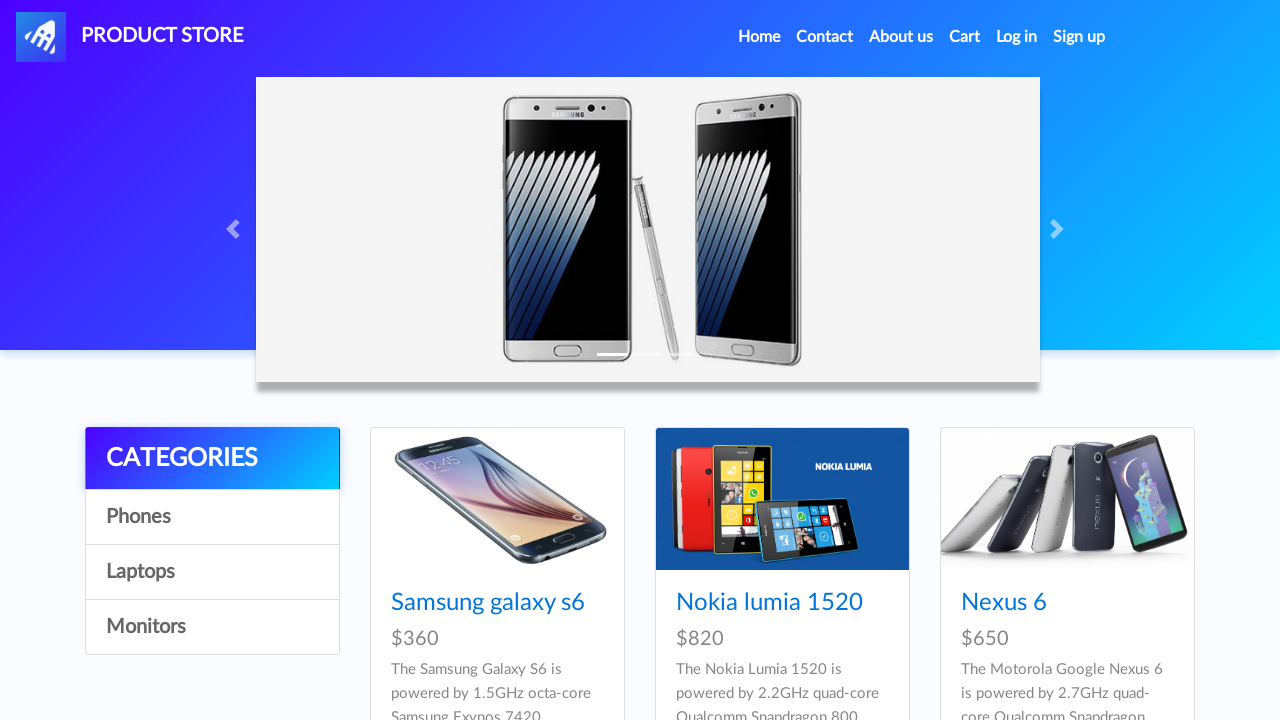

Waited for products to load on demoblaze homepage
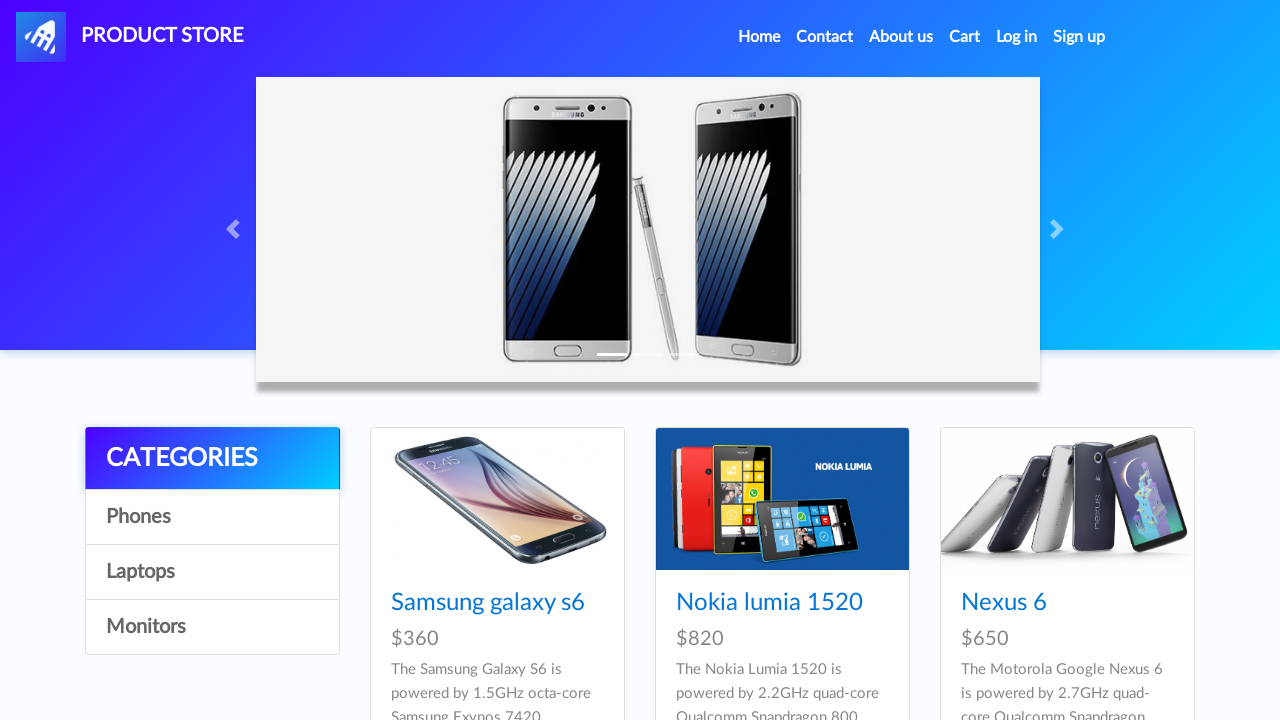

Located first product element
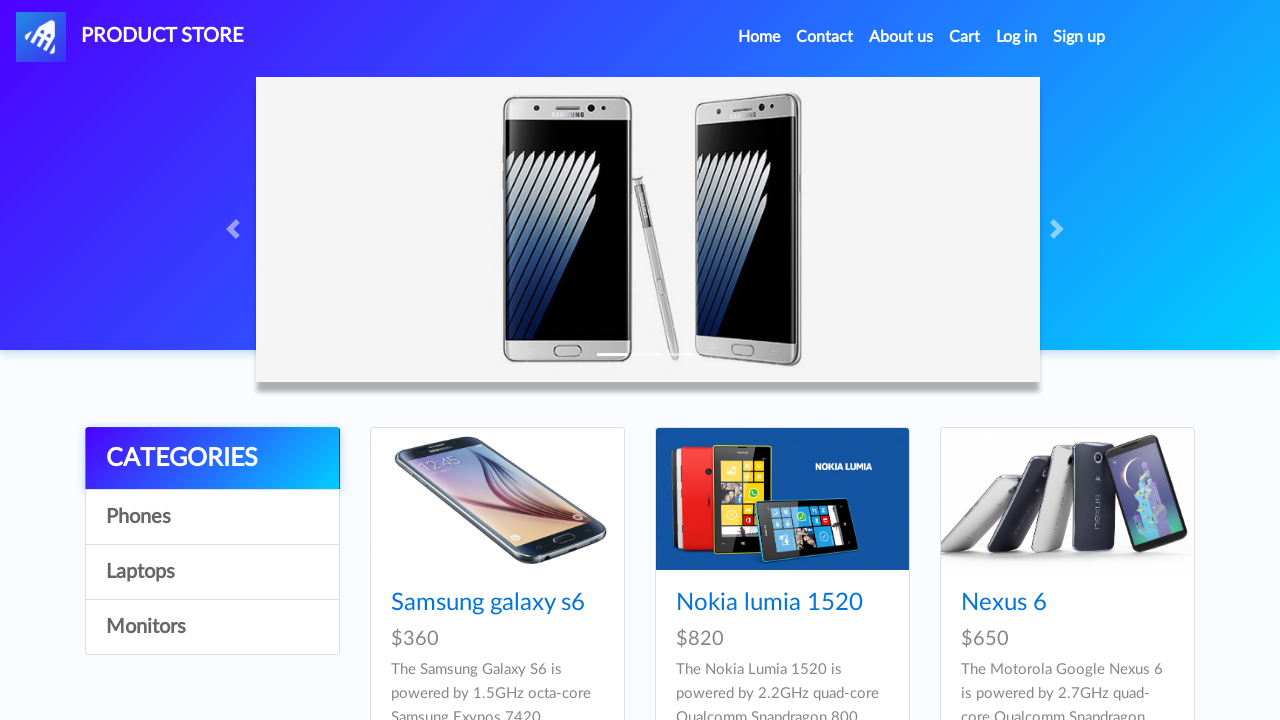

Retrieved first product title: Samsung galaxy s6
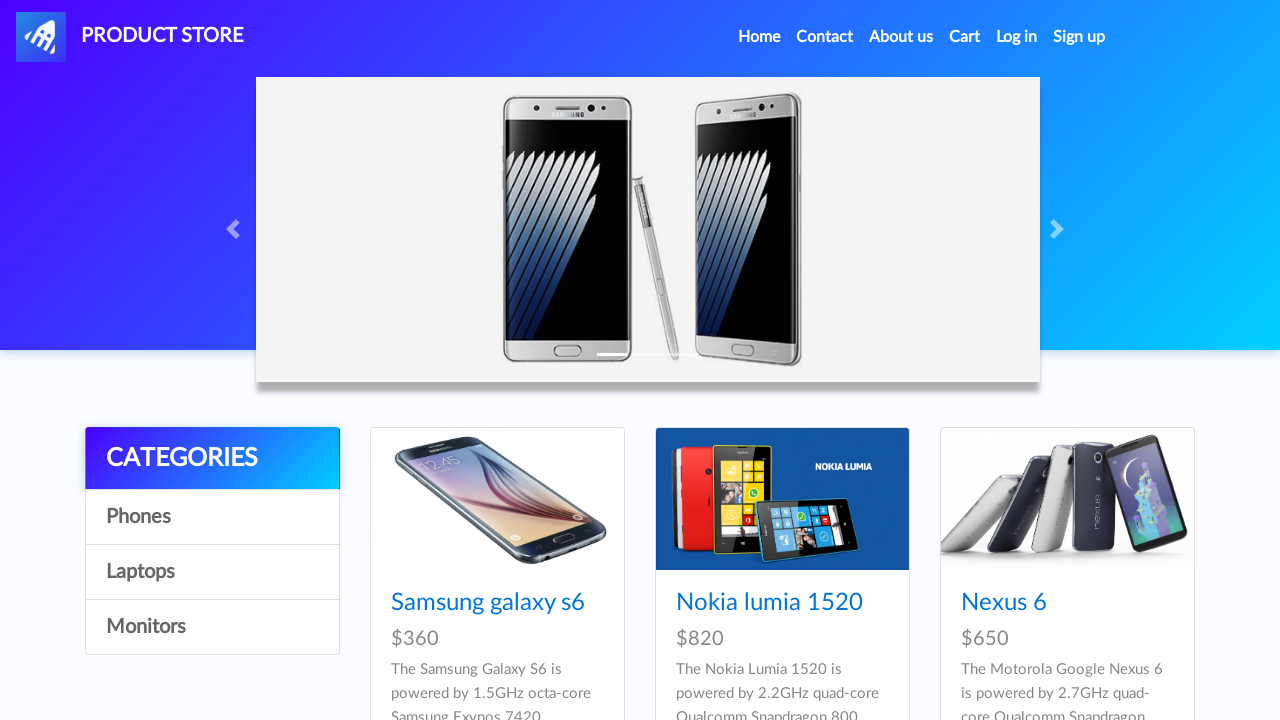

Clicked on first product to view details at (488, 603) on xpath=//div[contains(@class, 'col-lg-4 col-md-6')]//h4/a[contains(@href, 'prod')
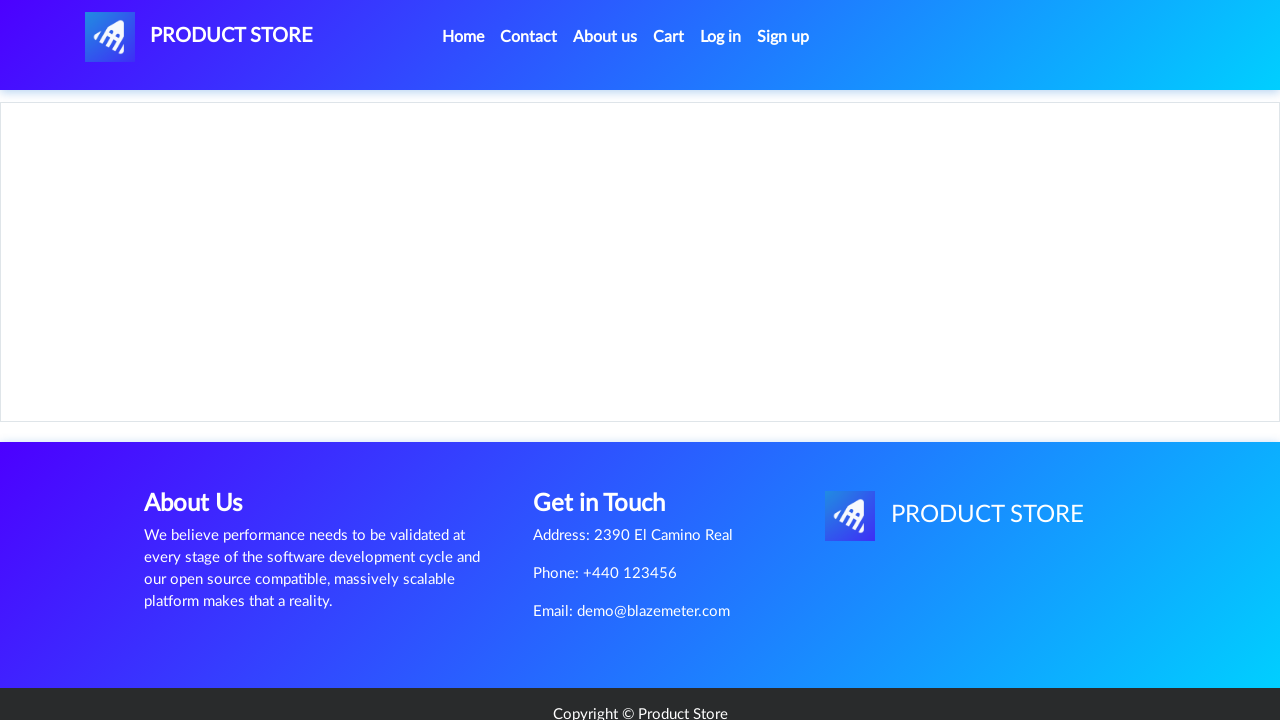

Waited for 'Add to cart' button to appear
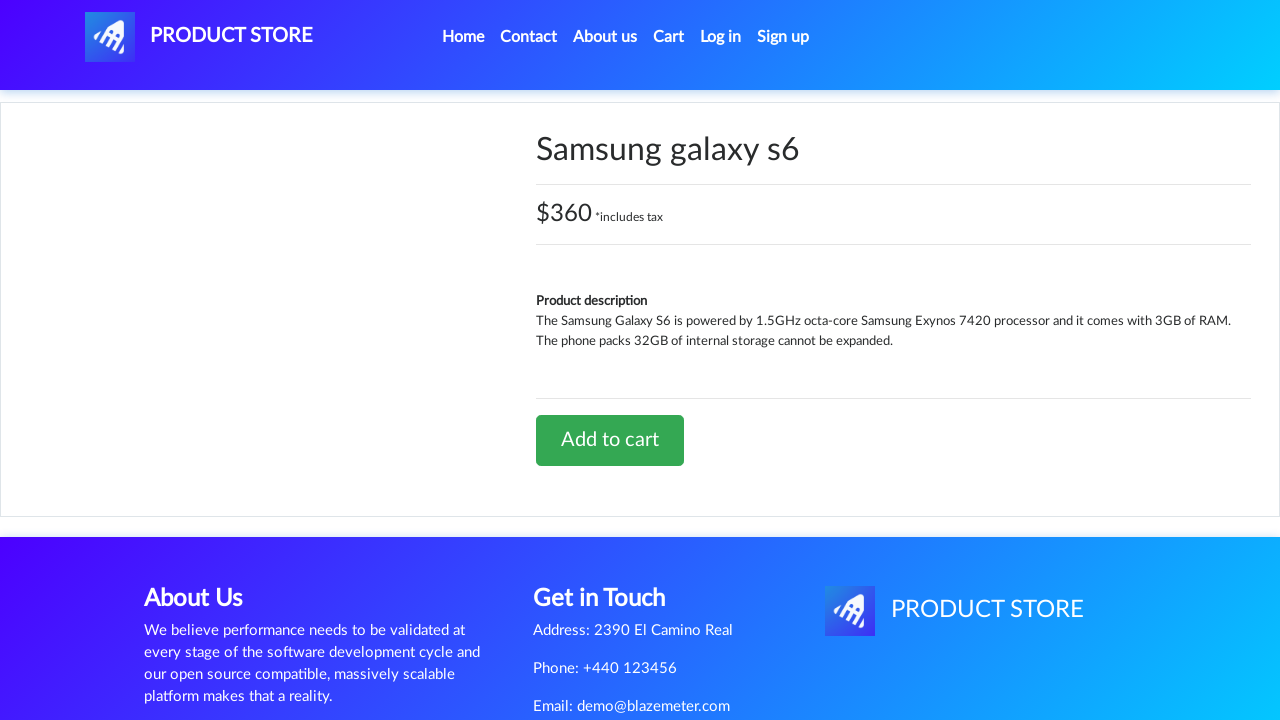

Clicked 'Add to cart' button at (610, 440) on xpath=//a[@onclick='addToCart(1)']
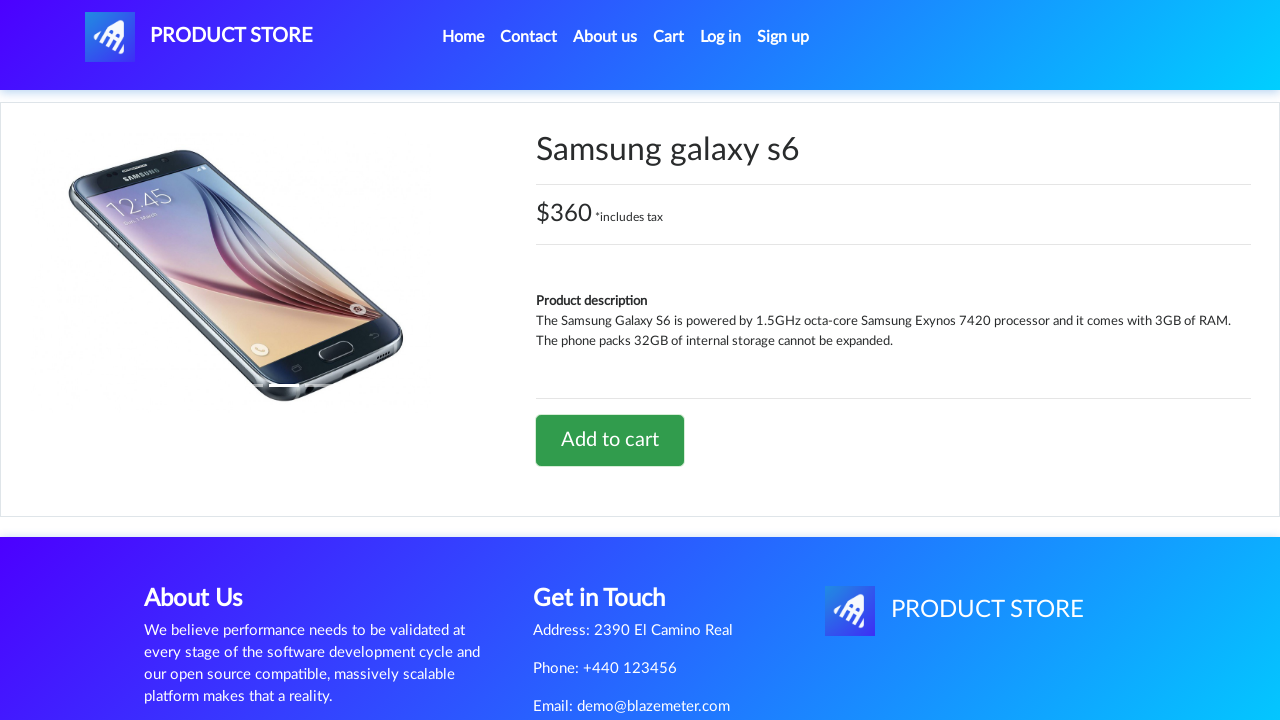

Set up dialog handler to accept alerts
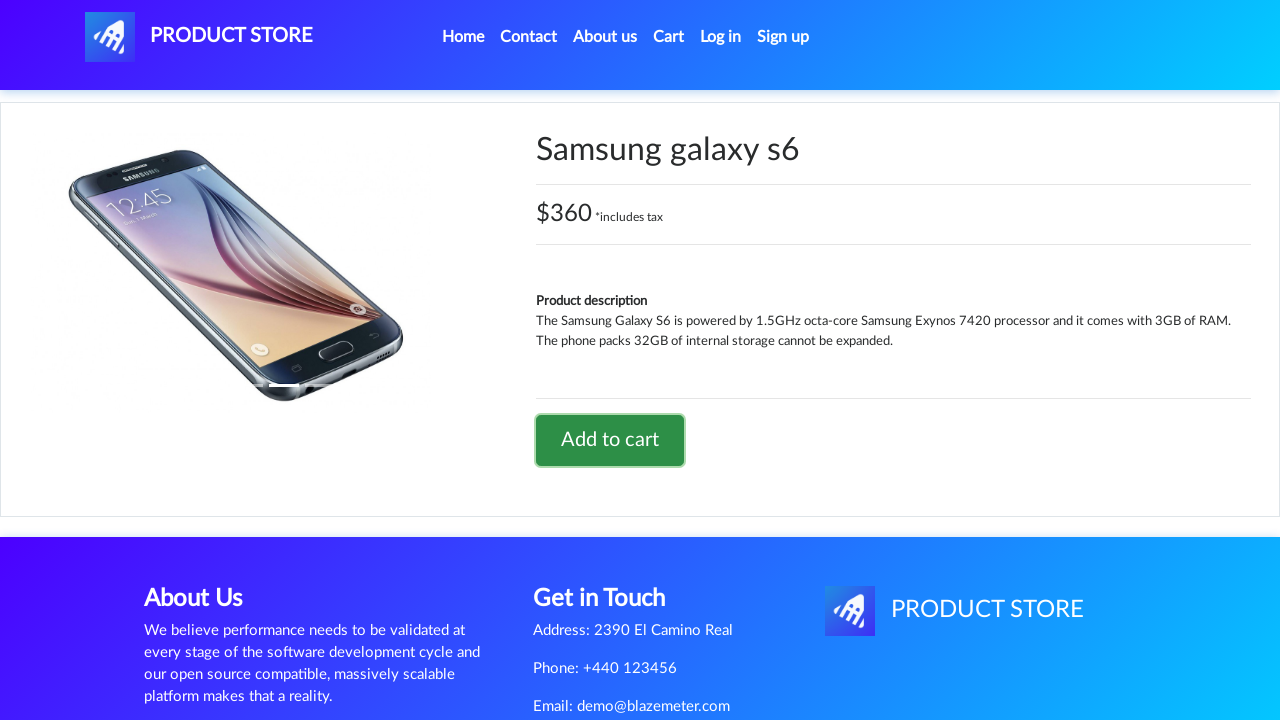

Waited for alert confirmation
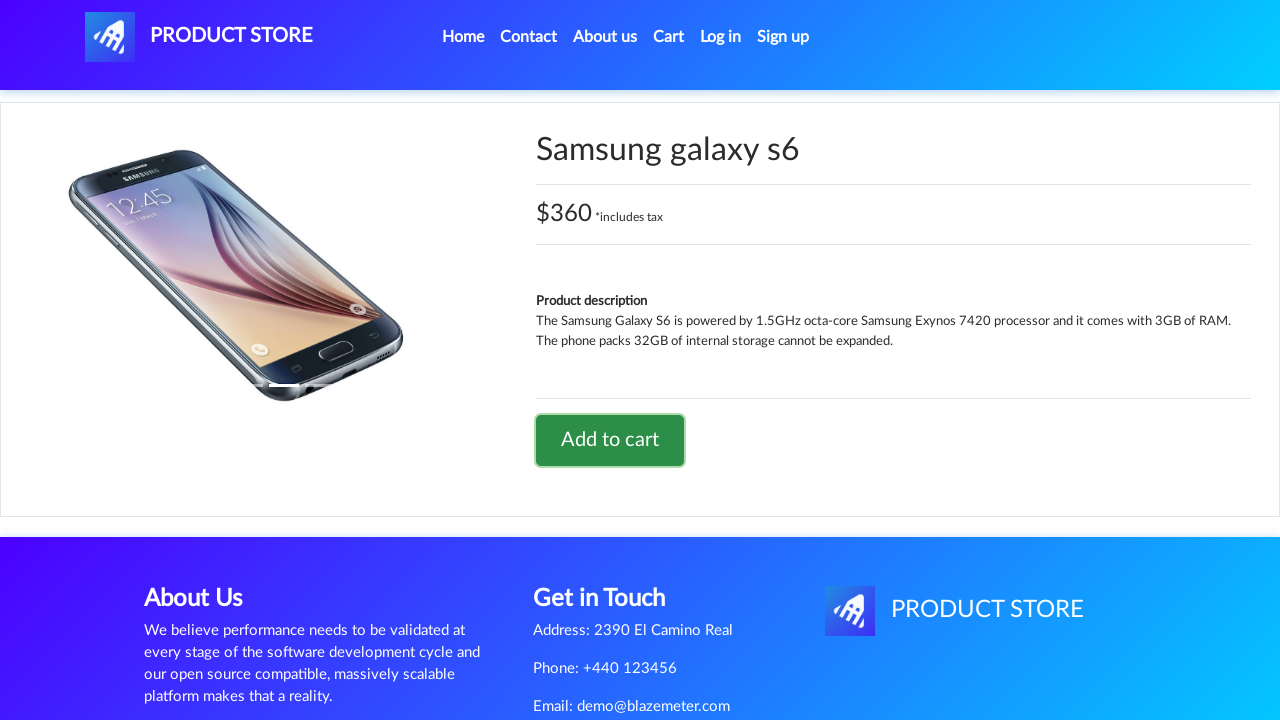

Clicked cart link to navigate to cart page at (669, 37) on a[href='cart.html']
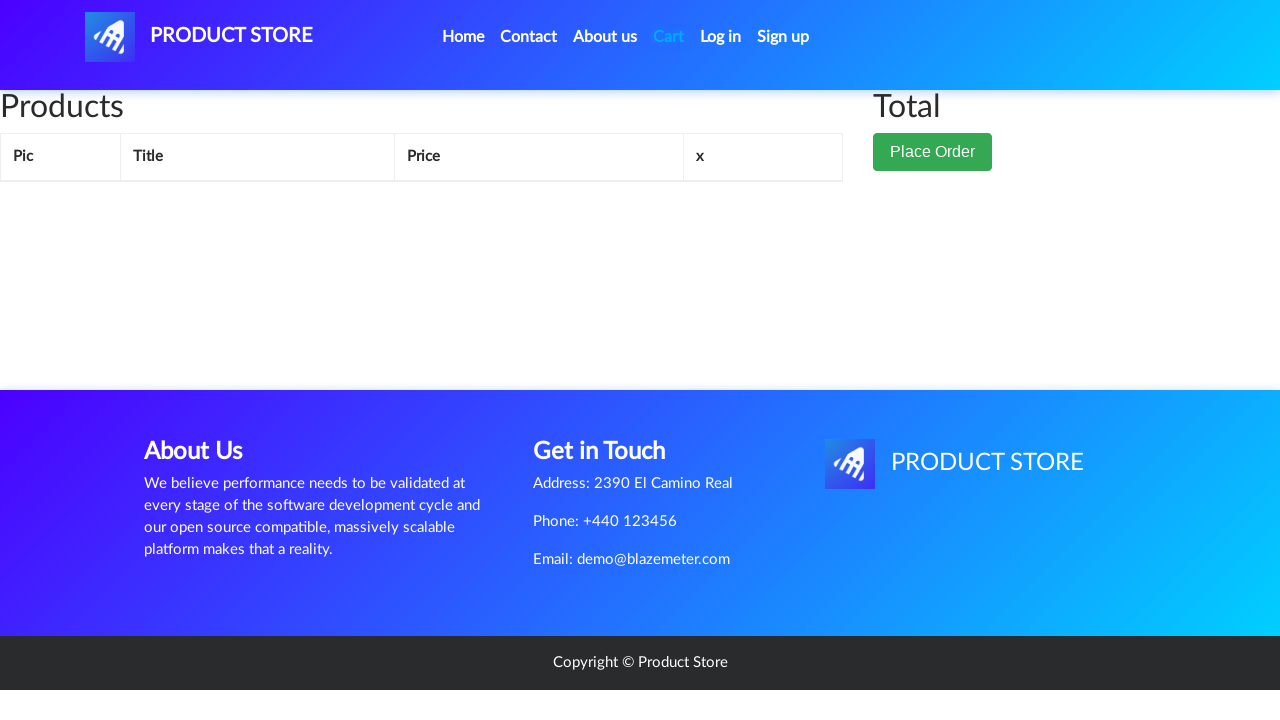

Verified product appears in cart with success row indicator
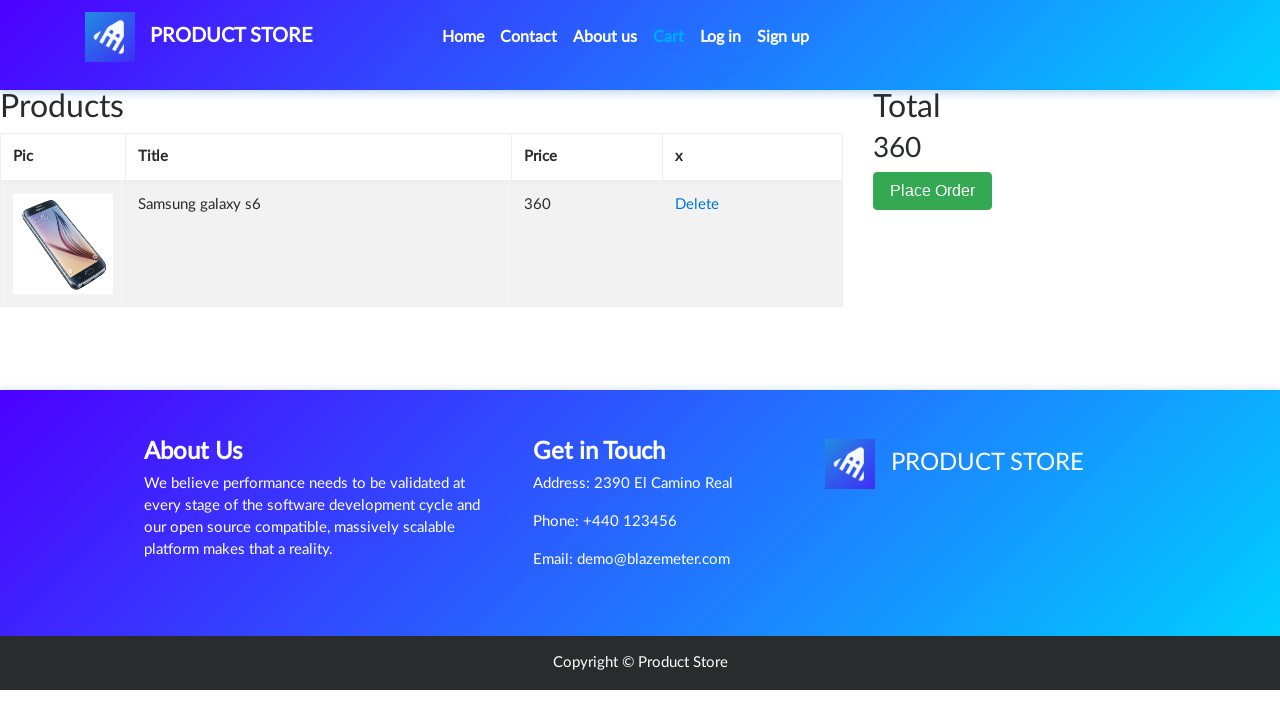

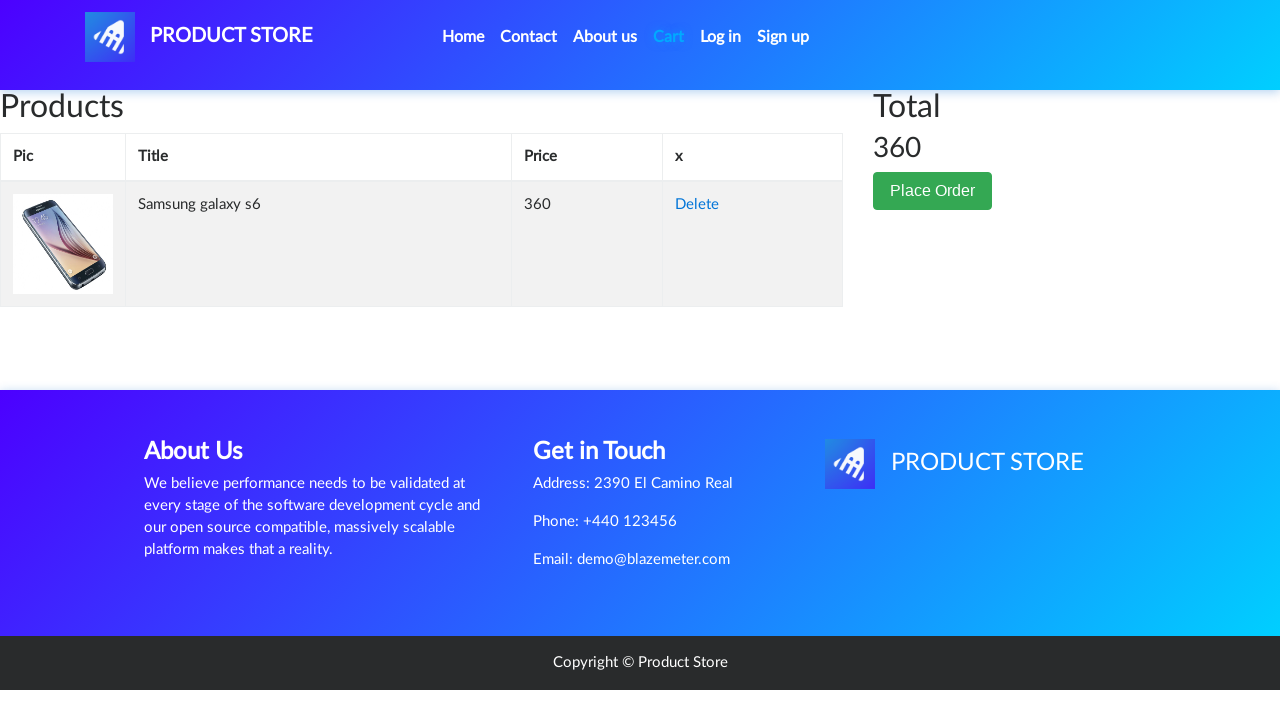